Navigate to cart checkout and verify the total price matches sum of individual items

Starting URL: https://rahulshettyacademy.com/seleniumPractise#/

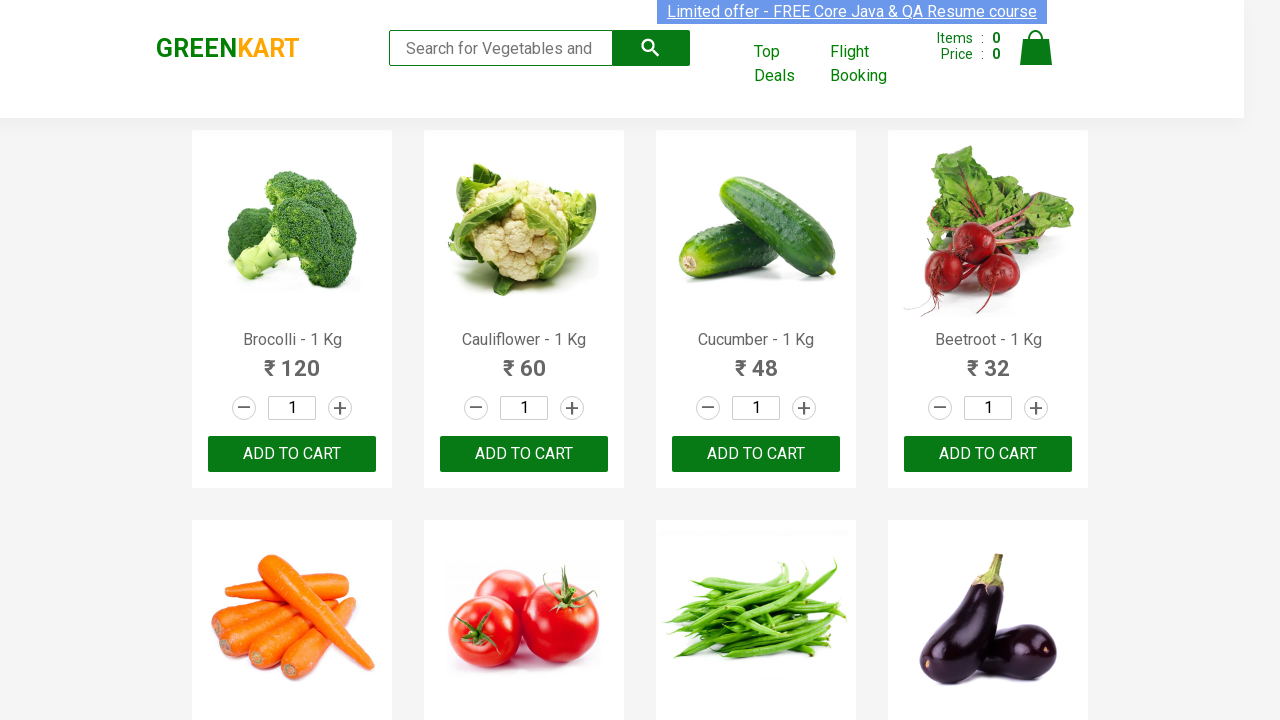

Clicked cart icon to view cart at (1036, 59) on .cart-icon
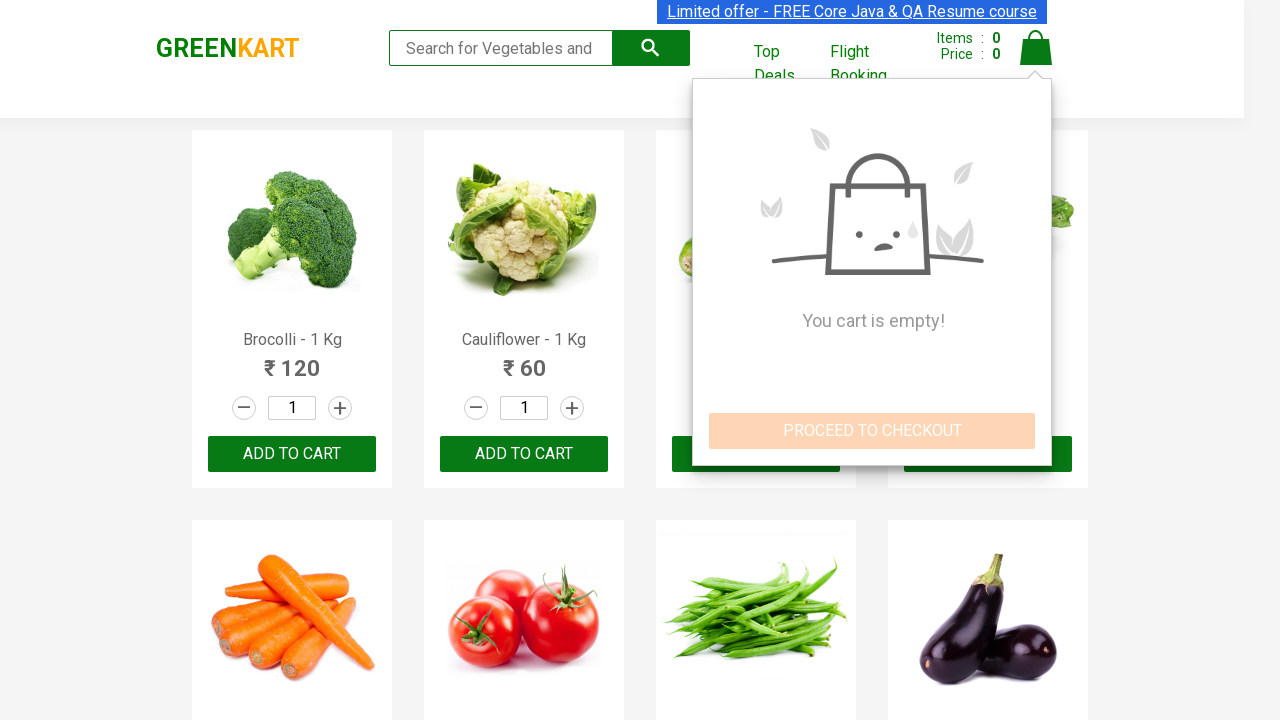

Retrieved all product amounts from cart
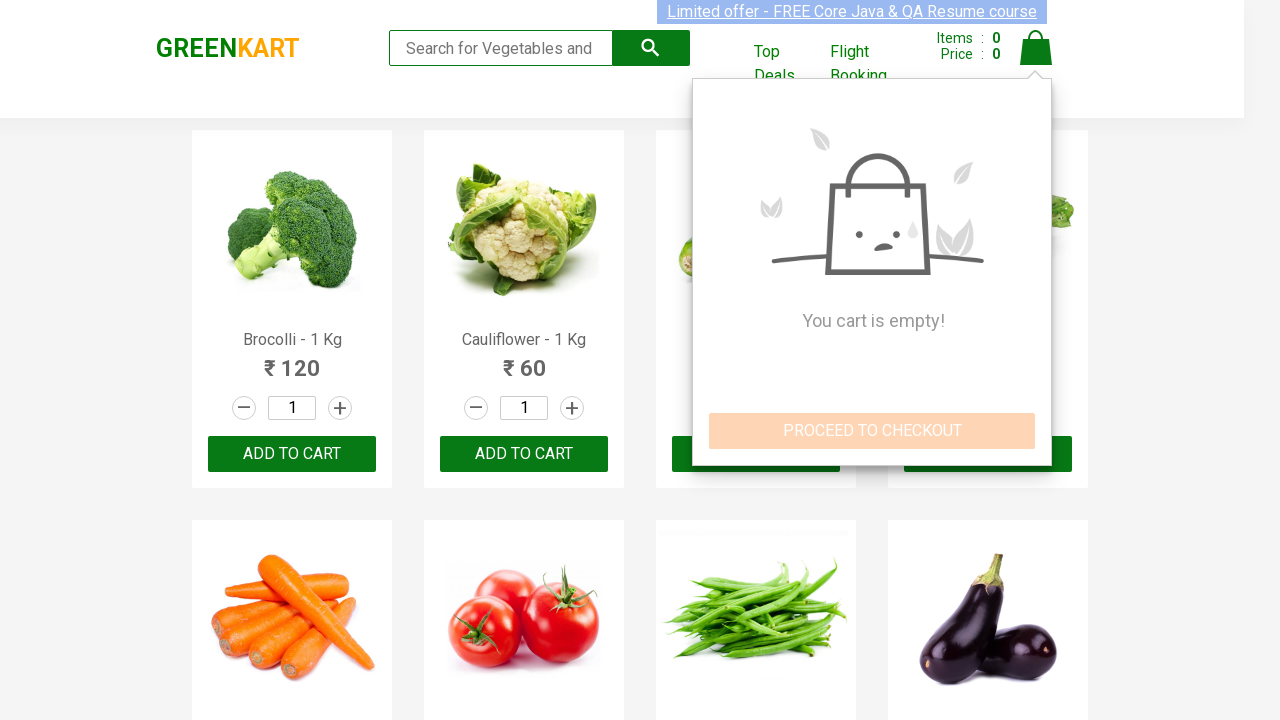

Parsed prices into list: []
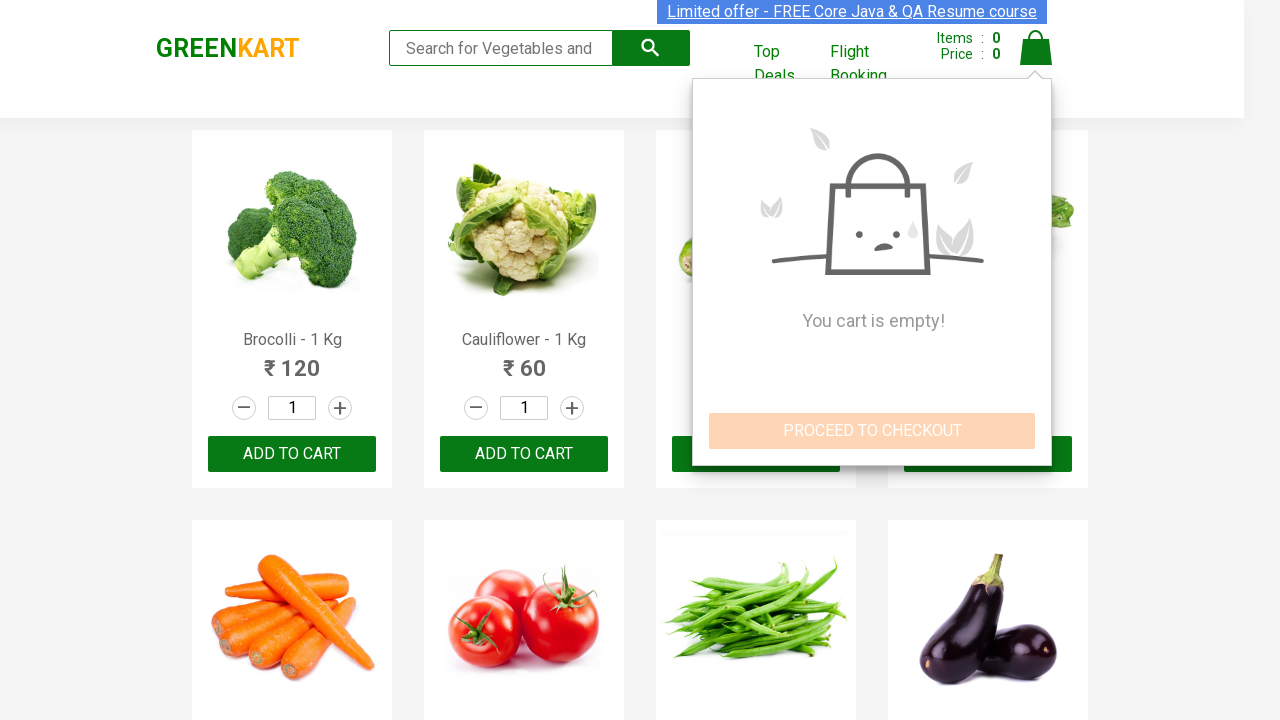

Clicked PROCEED TO CHECKOUT button at (872, 431) on xpath=//button[text()='PROCEED TO CHECKOUT']
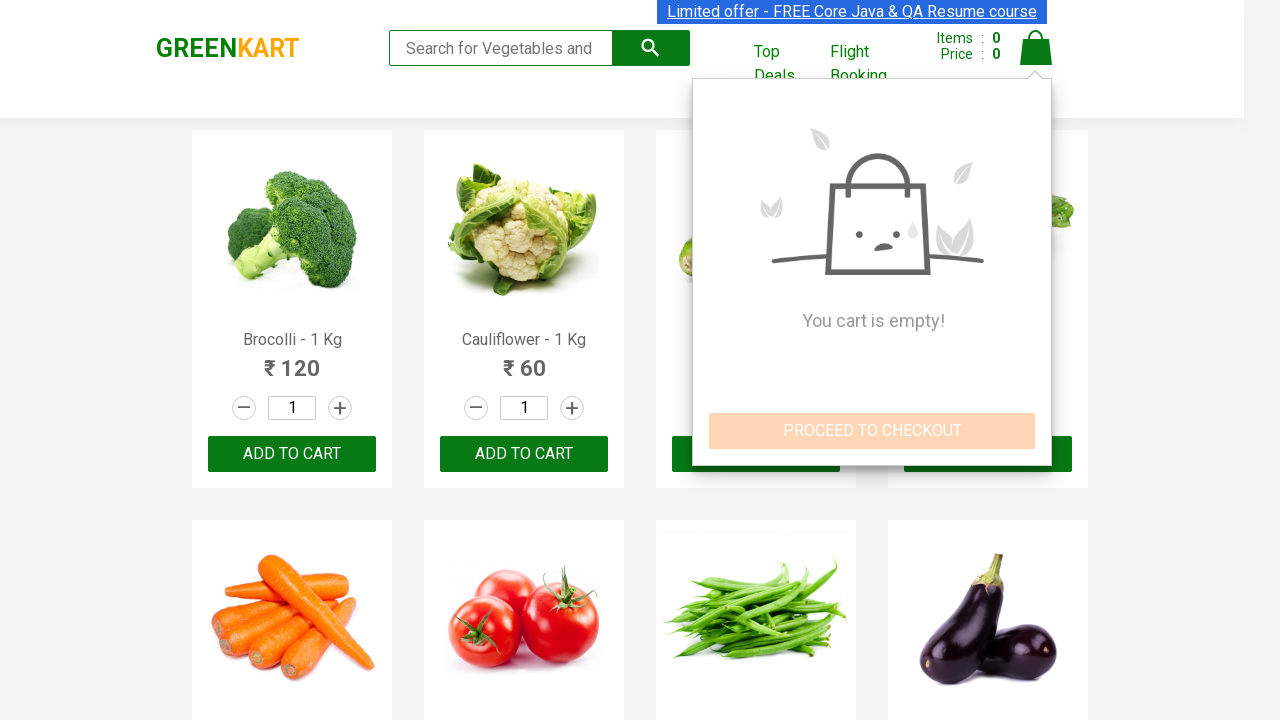

Waited for checkout page to load
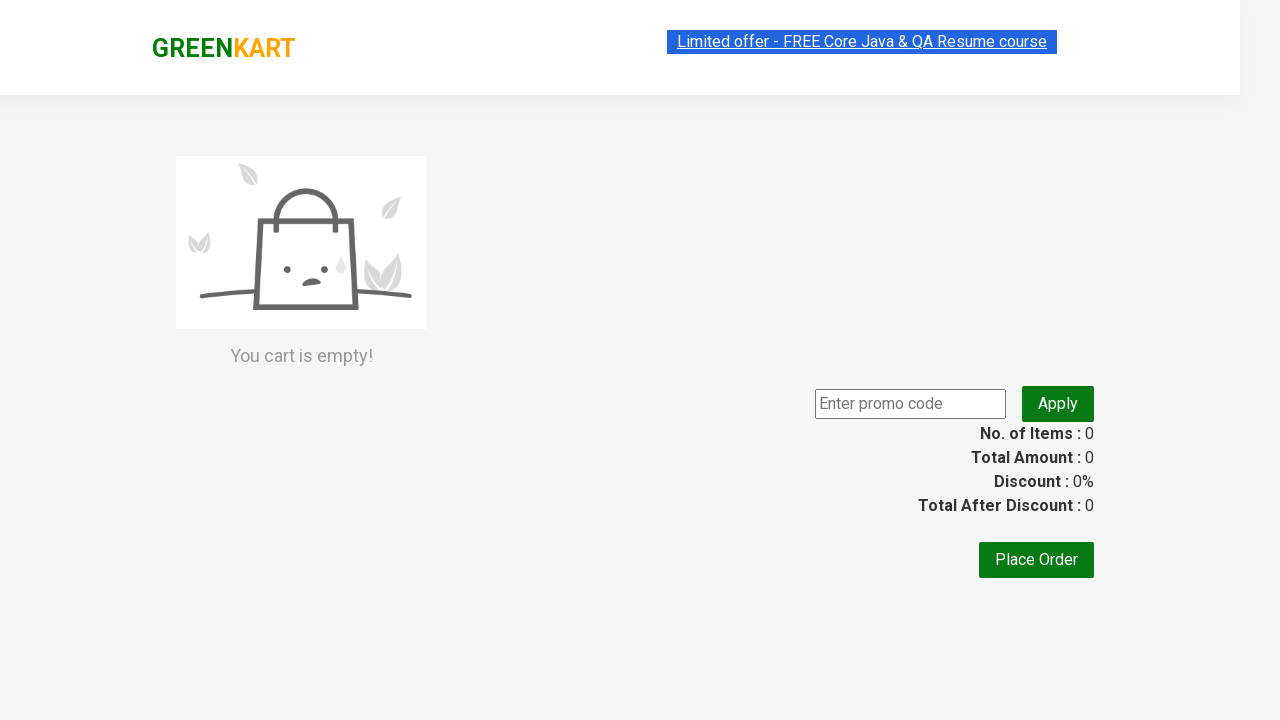

Located total amount element on checkout page
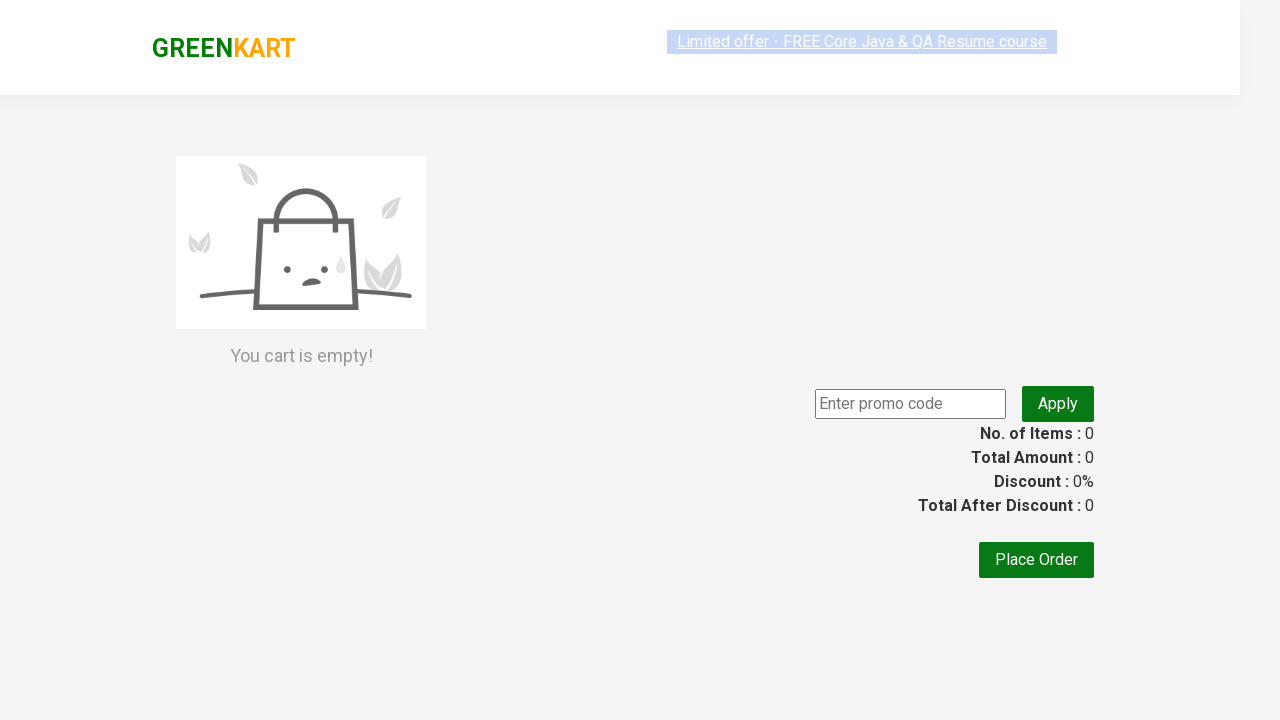

Retrieved total amount value: 0
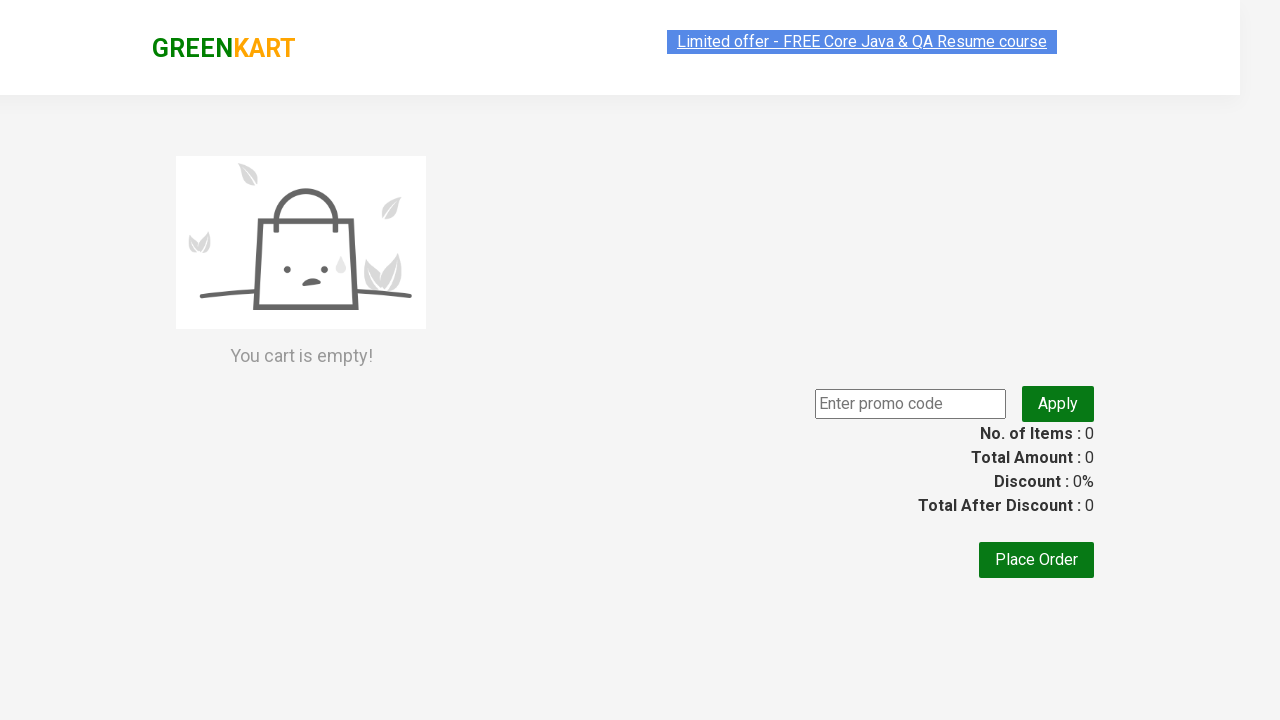

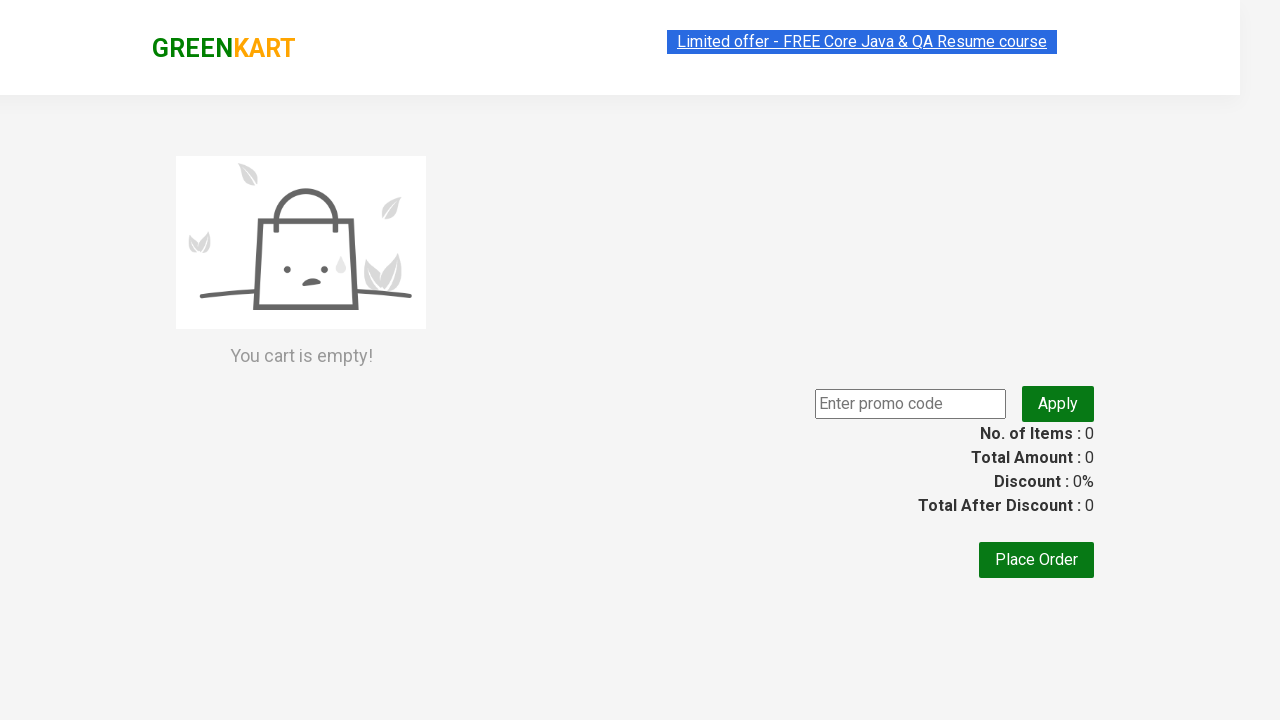